Tests typing functionality by filling an email input field on the Cypress example actions page

Starting URL: https://example.cypress.io/commands/actions

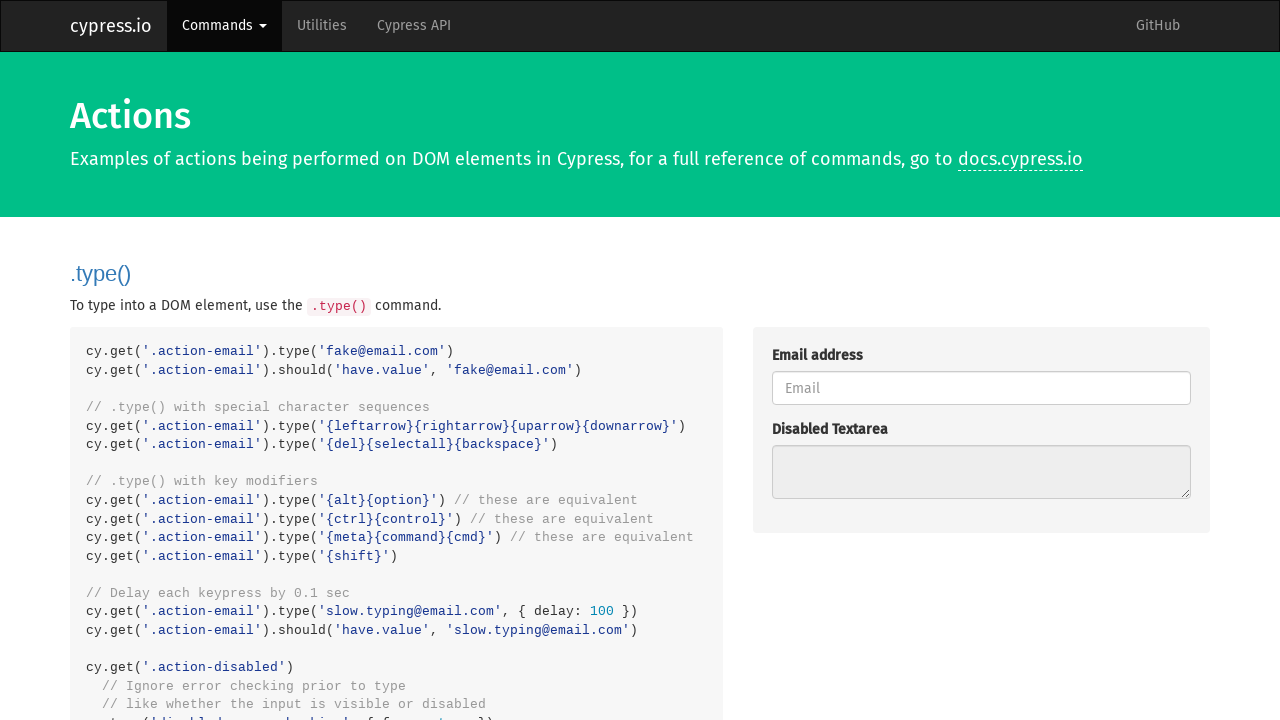

Navigated to Cypress example actions page
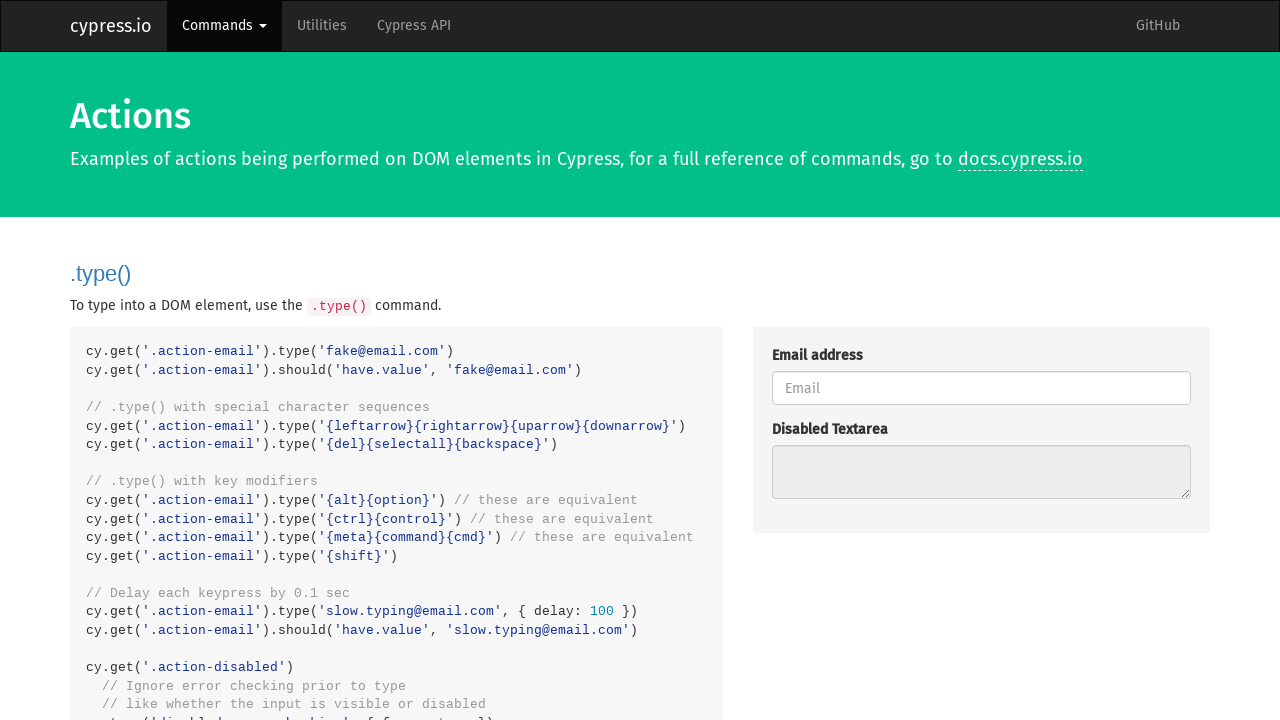

Typed 'fake@email.com' into the email input field on .action-email
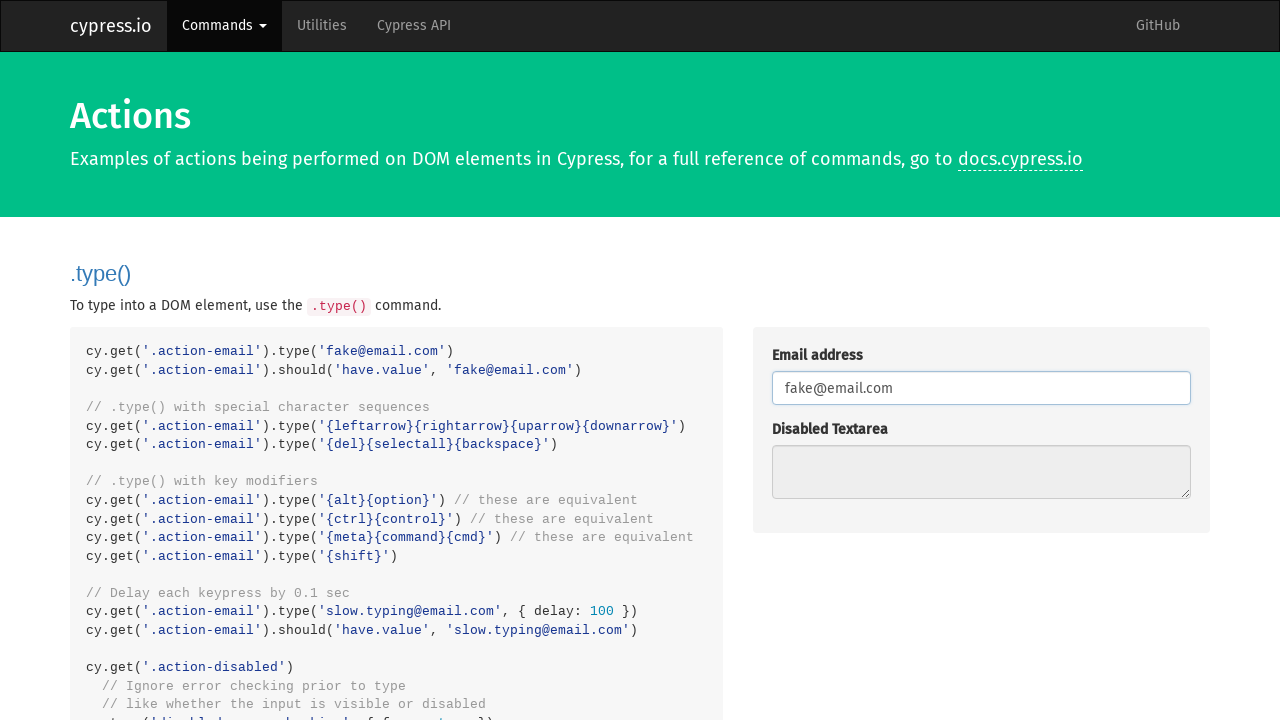

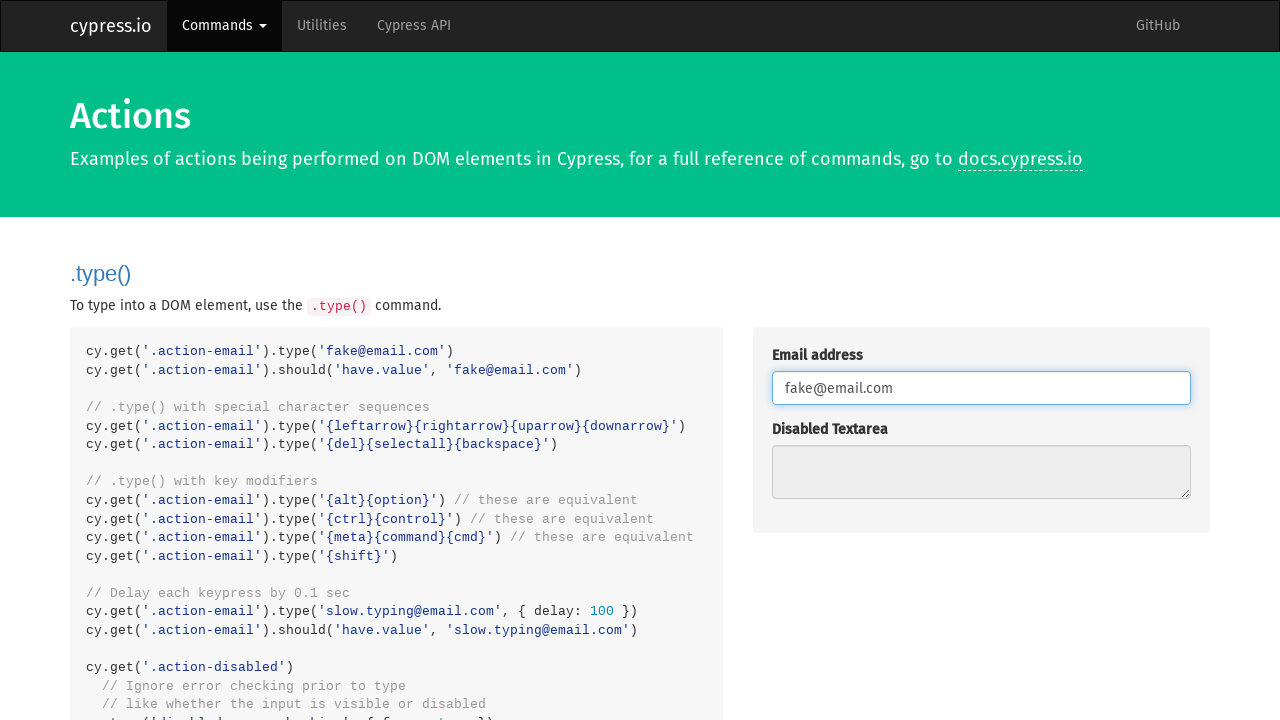